Tests mouse hover functionality by scrolling to element, hovering to reveal menu options, and clicking on the revealed links

Starting URL: https://codenboxautomationlab.com/practice/

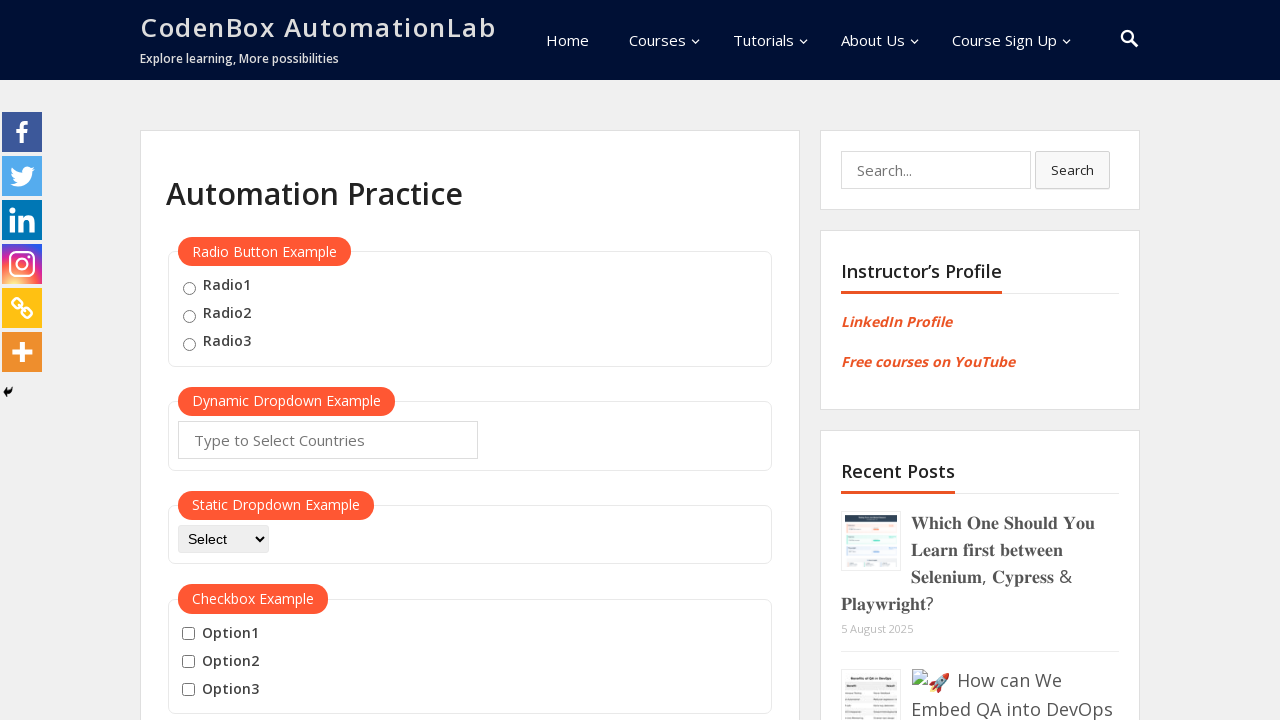

Scrolled page to mouse hover section (1800px)
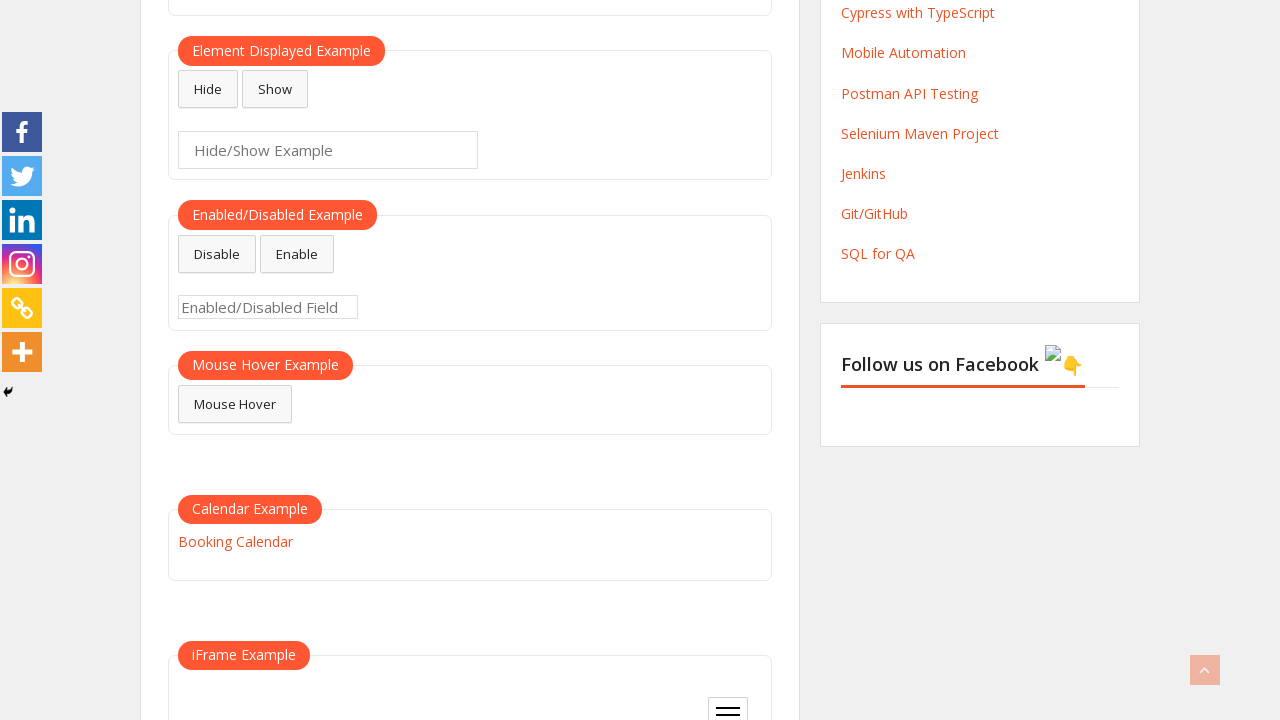

Hovered over mouse hover button to reveal menu at (235, 404) on #mousehover
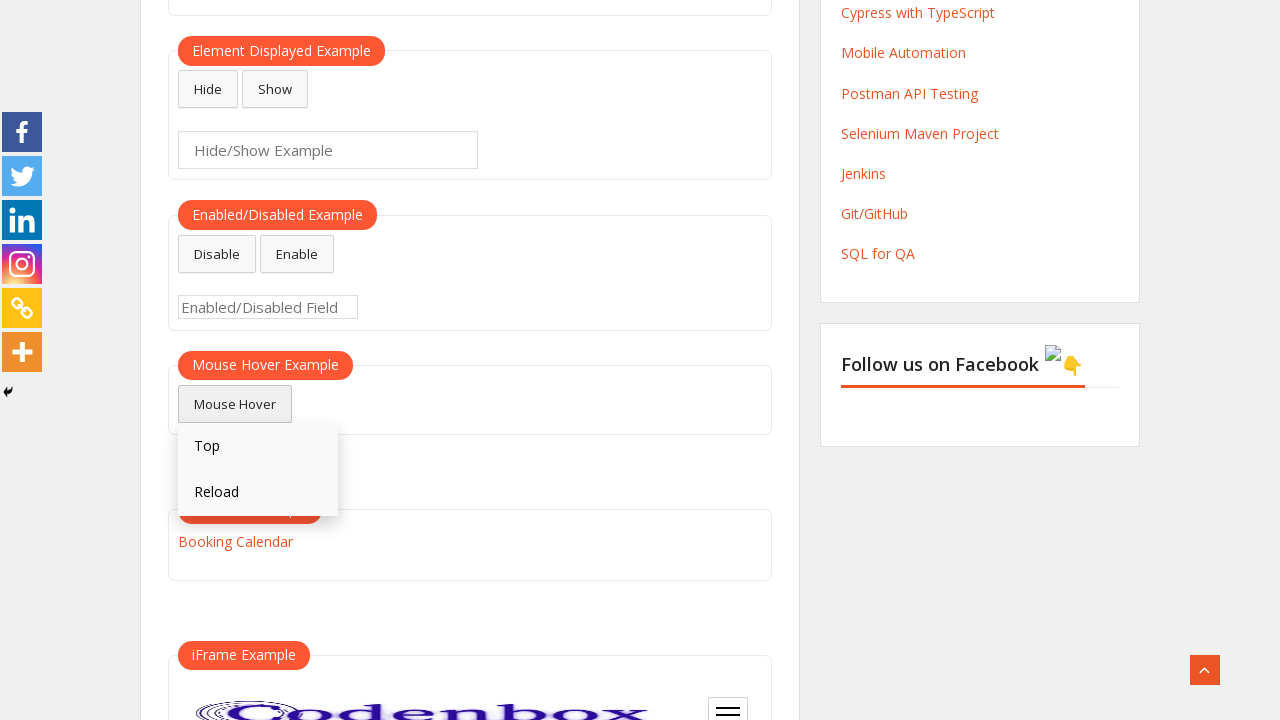

Waited 500ms for menu animation to complete
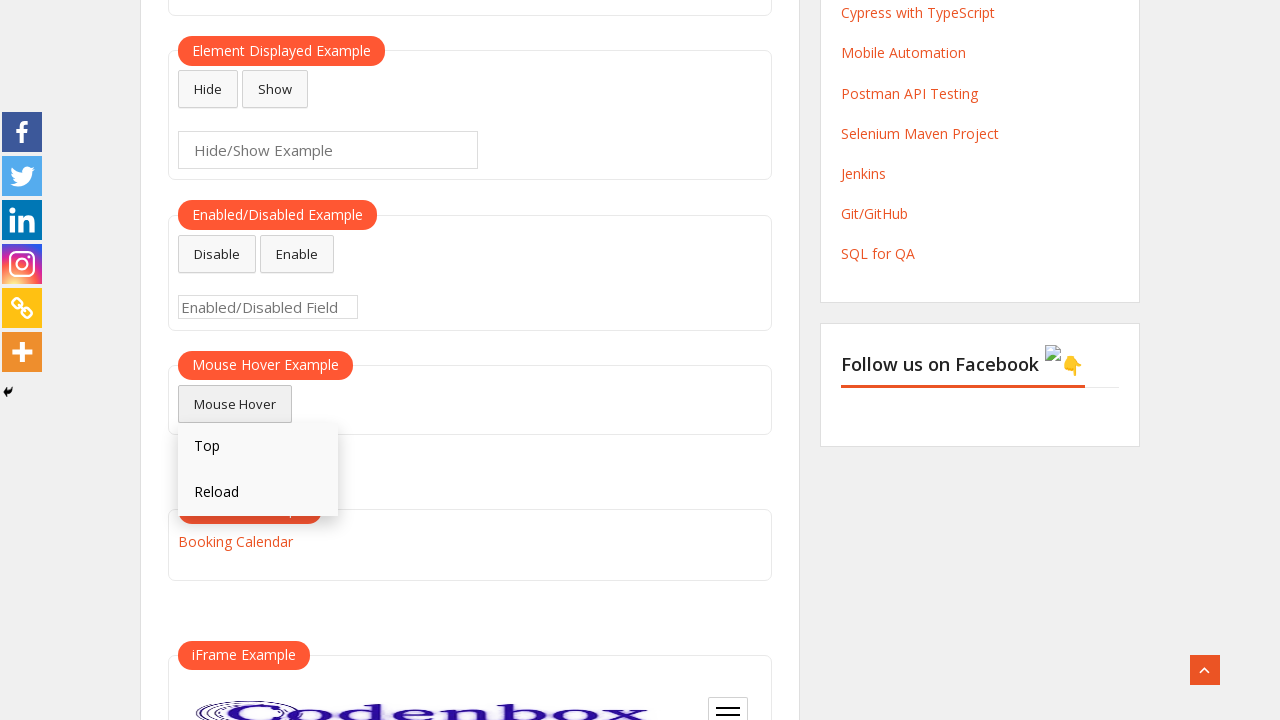

Clicked on 'Top' link from hover menu at (258, 446) on text=Top
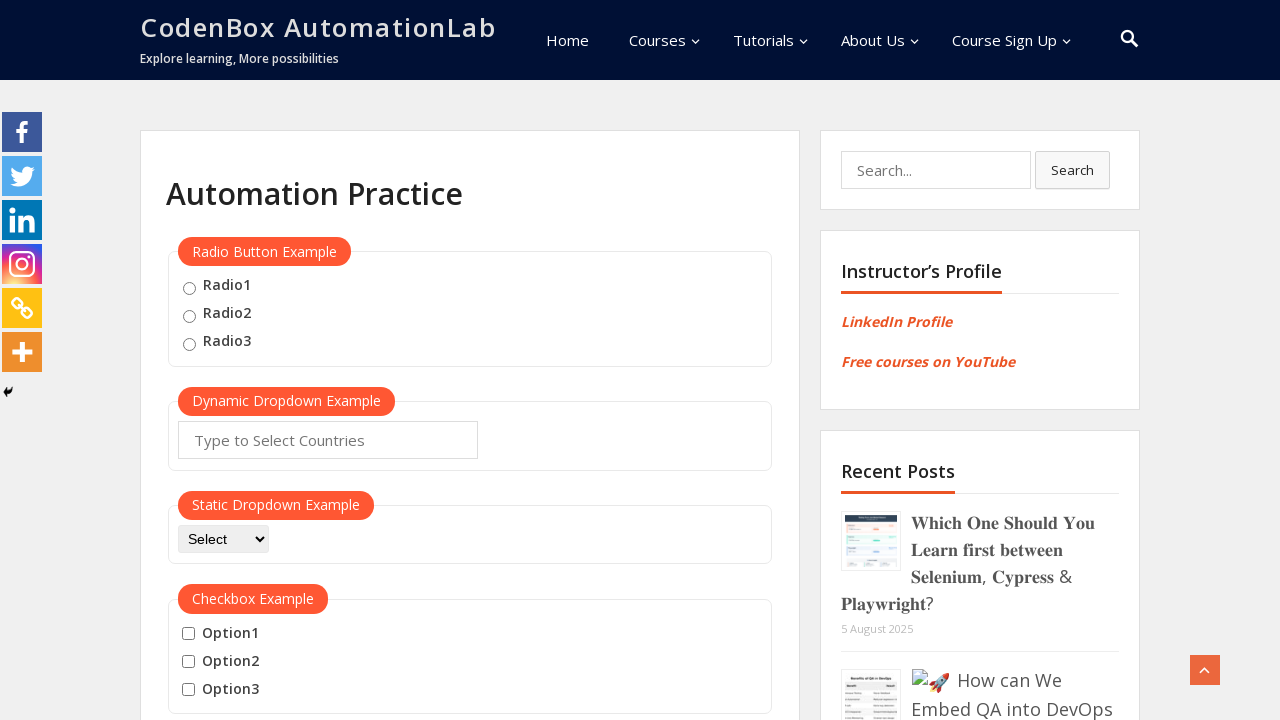

Waited 1000ms after clicking Top link
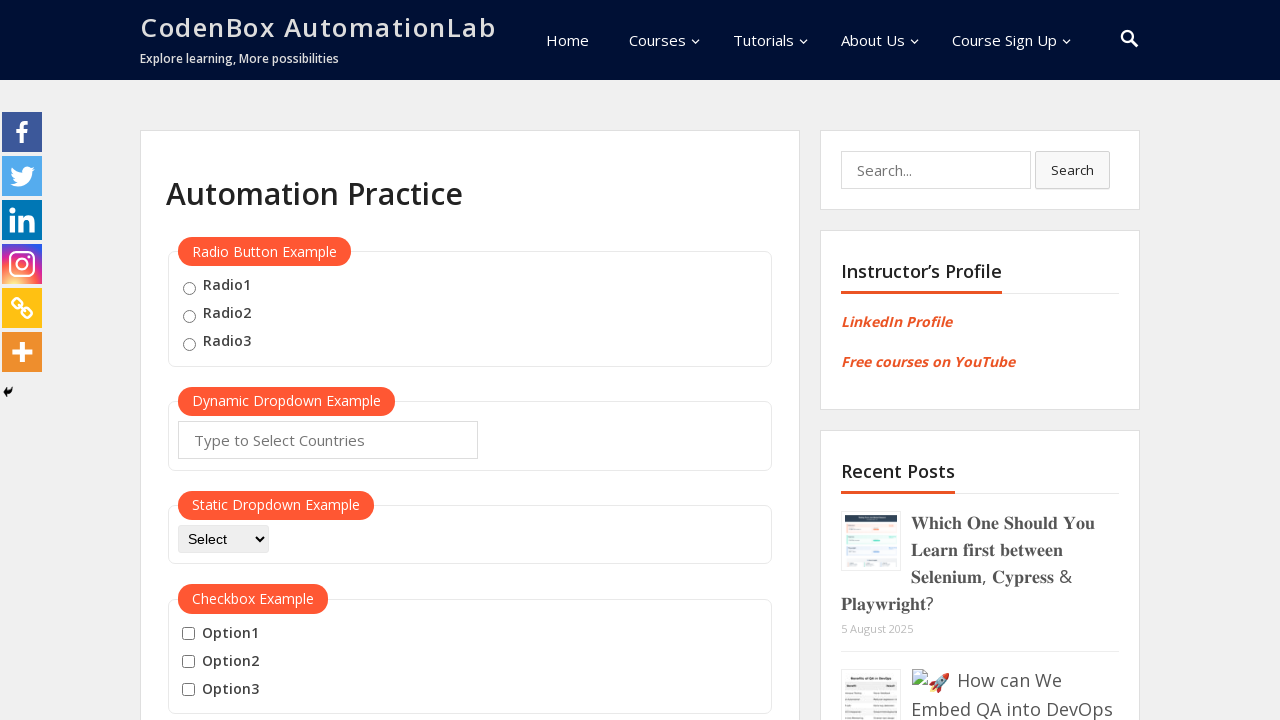

Scrolled back down to mouse hover section (1800px)
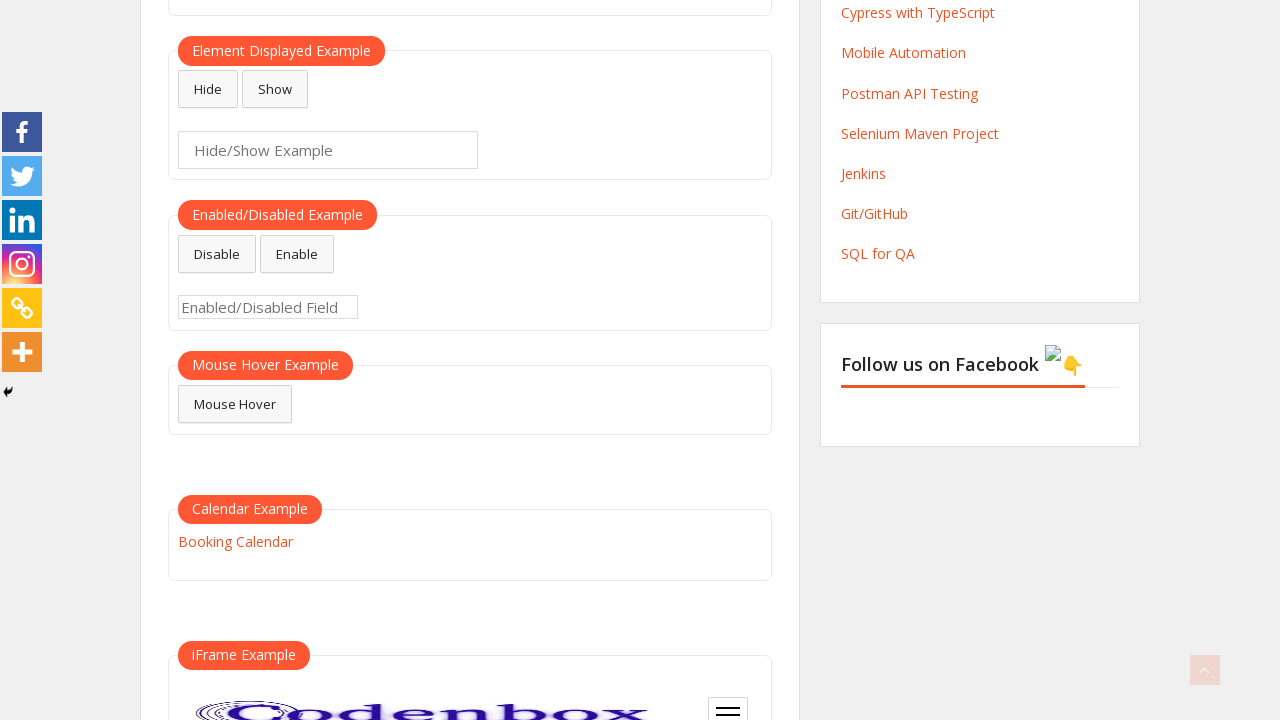

Hovered over mouse hover button again to reveal menu at (235, 404) on #mousehover
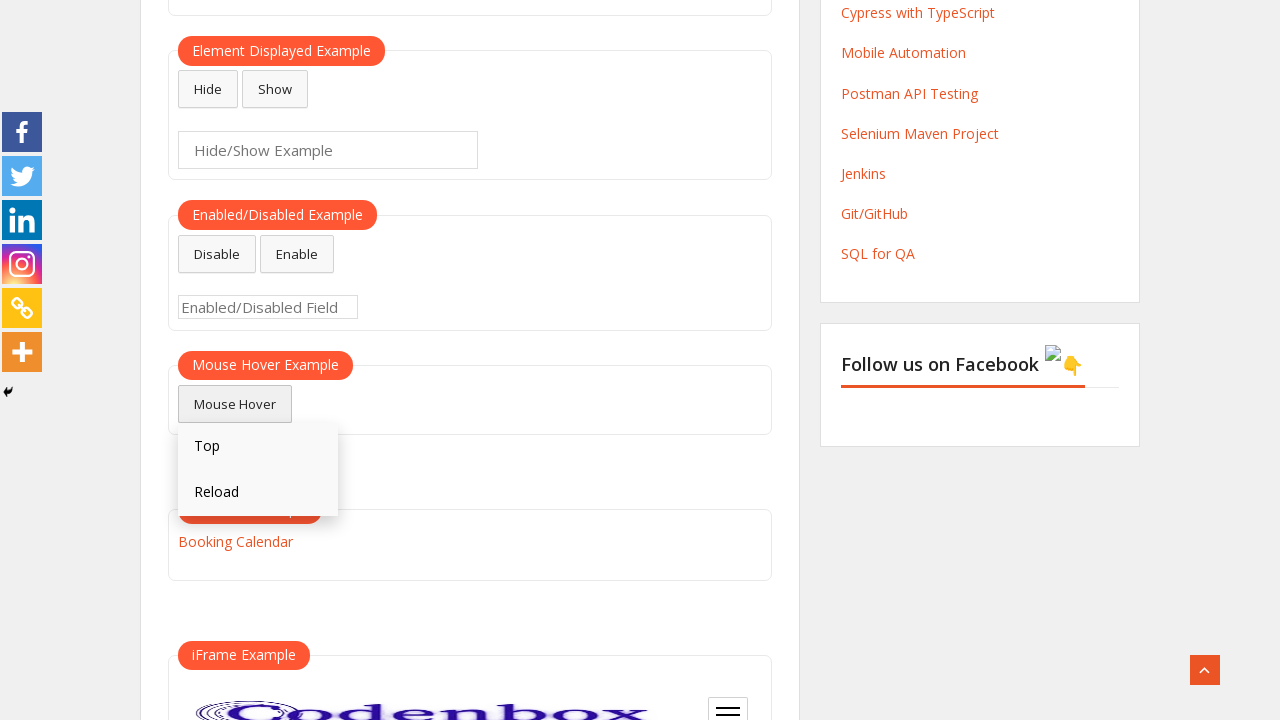

Waited 500ms for menu animation to complete
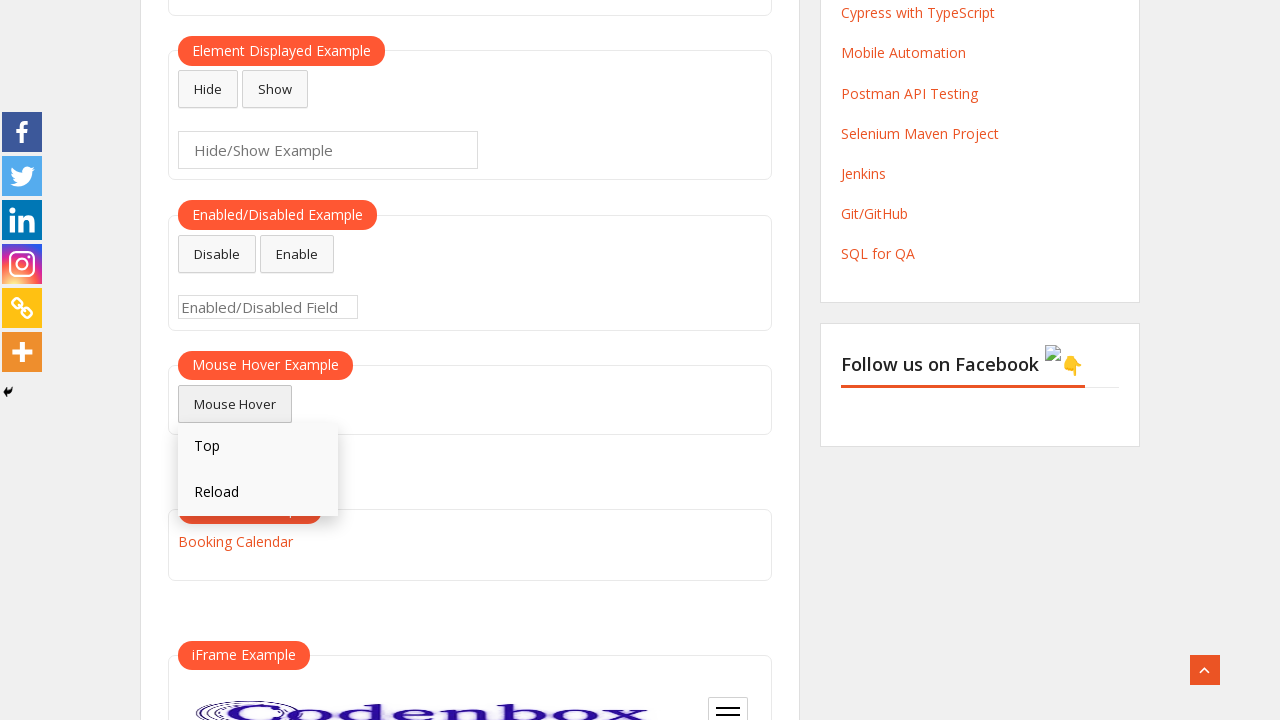

Clicked on 'Reload' link from hover menu at (258, 493) on text=Reload
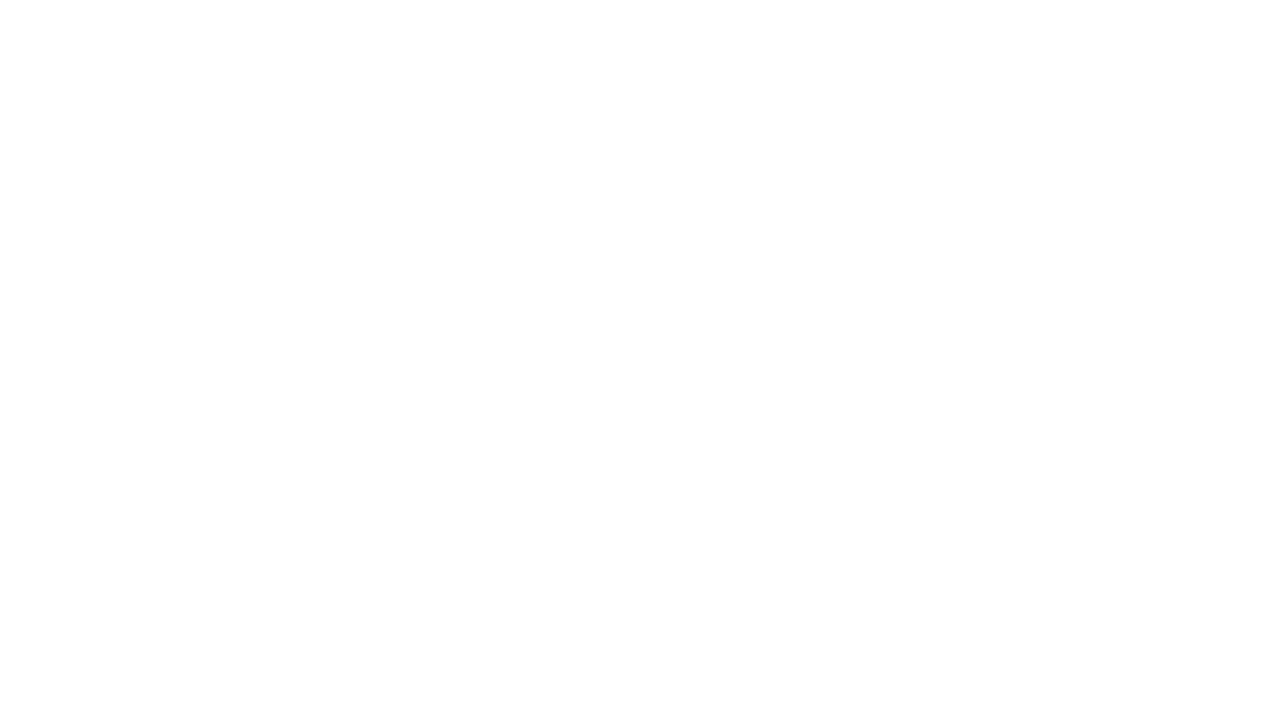

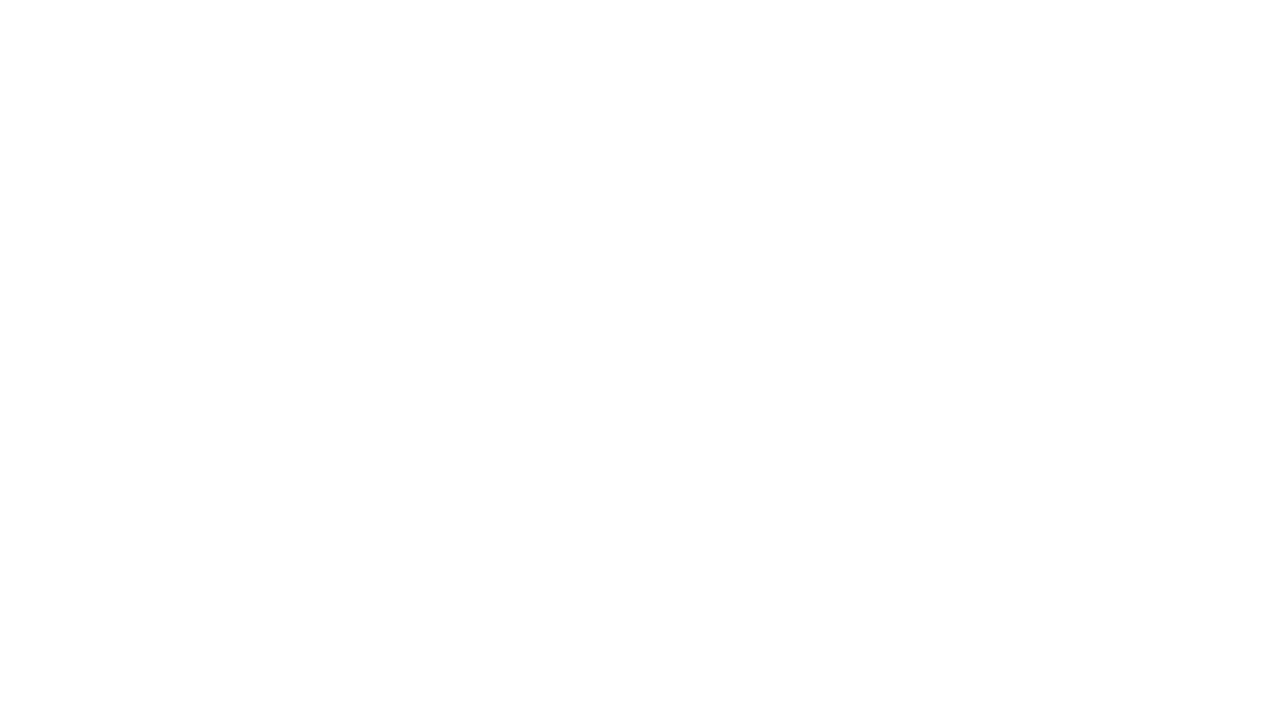